Tests mouse actions by right-clicking on a designated area to trigger a context menu alert, verifying the alert text, dismissing it, then clicking a link that opens a new tab and verifying the content on the new page.

Starting URL: https://the-internet.herokuapp.com/context_menu

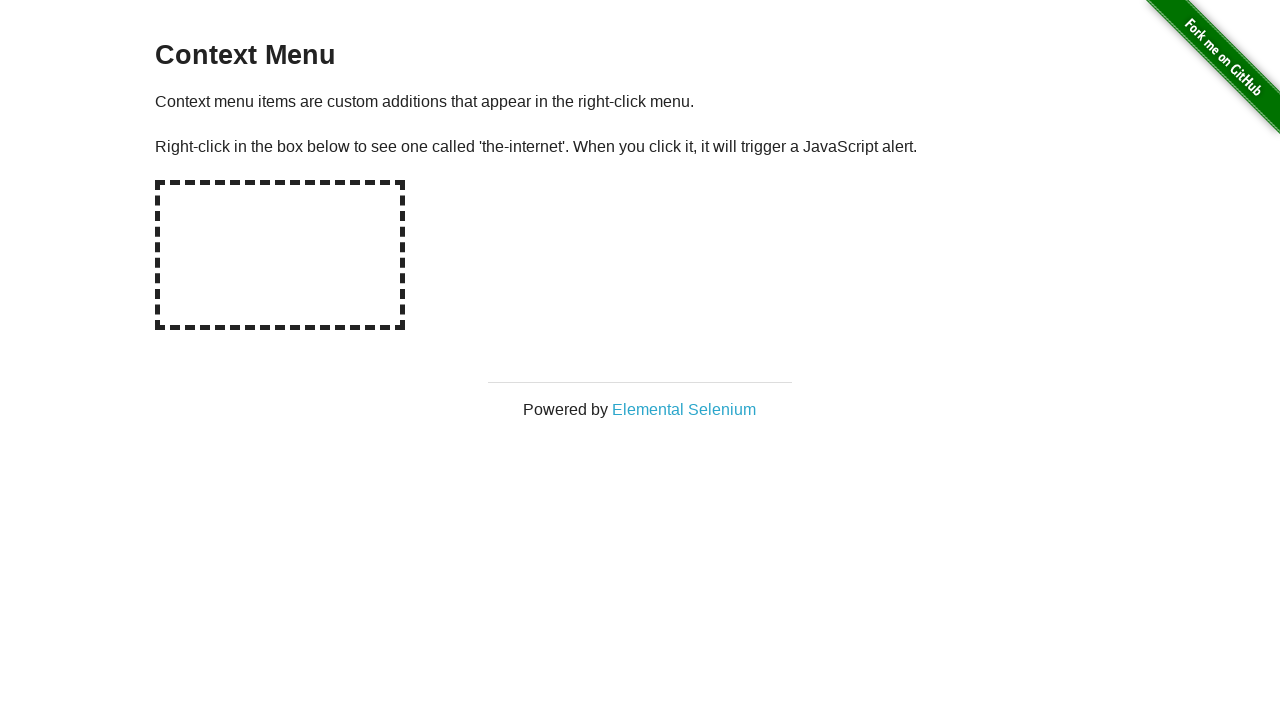

Right-clicked on hot-spot area to trigger context menu at (280, 255) on #hot-spot
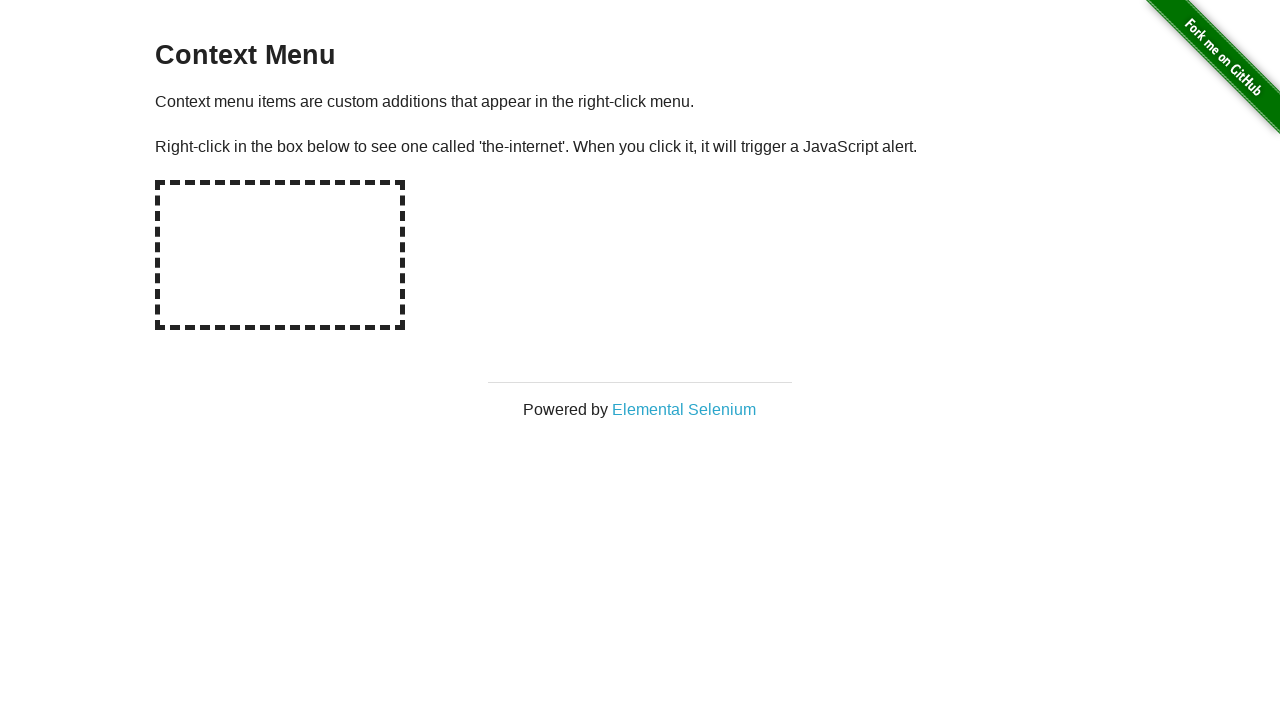

Right-clicked on hot-spot area again to trigger dialog at (280, 255) on #hot-spot
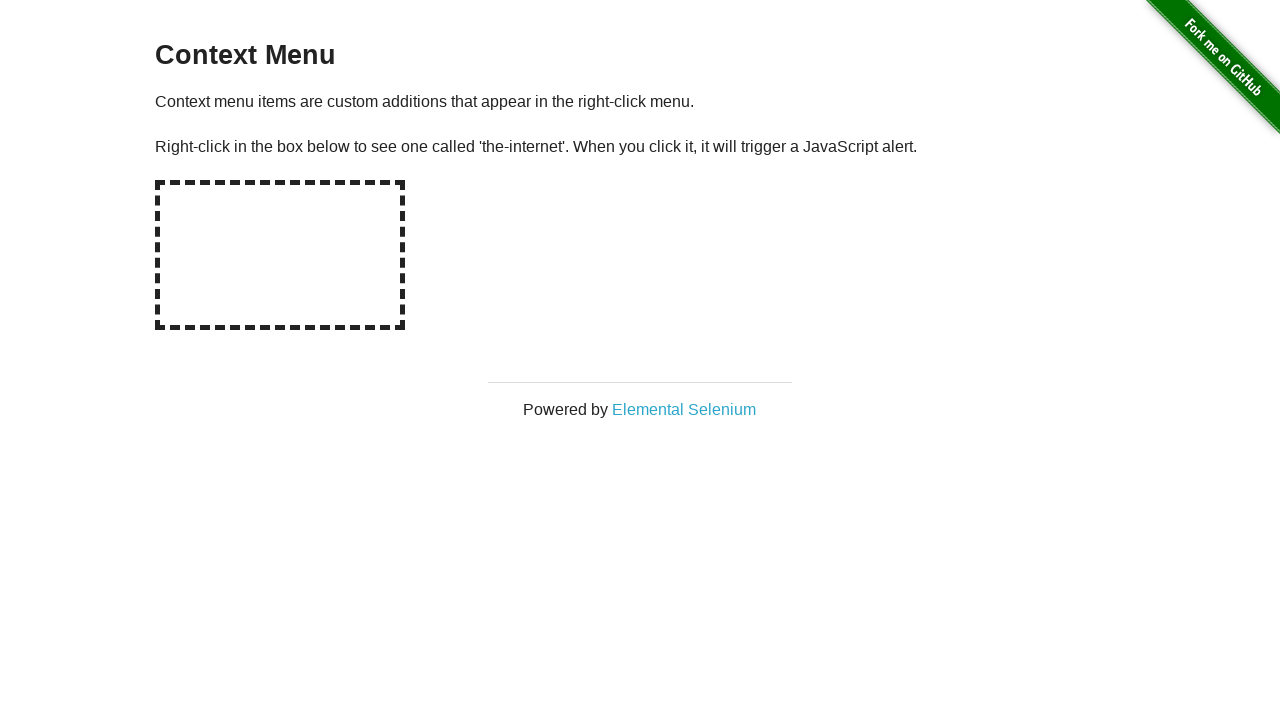

Waited for dialog to be handled
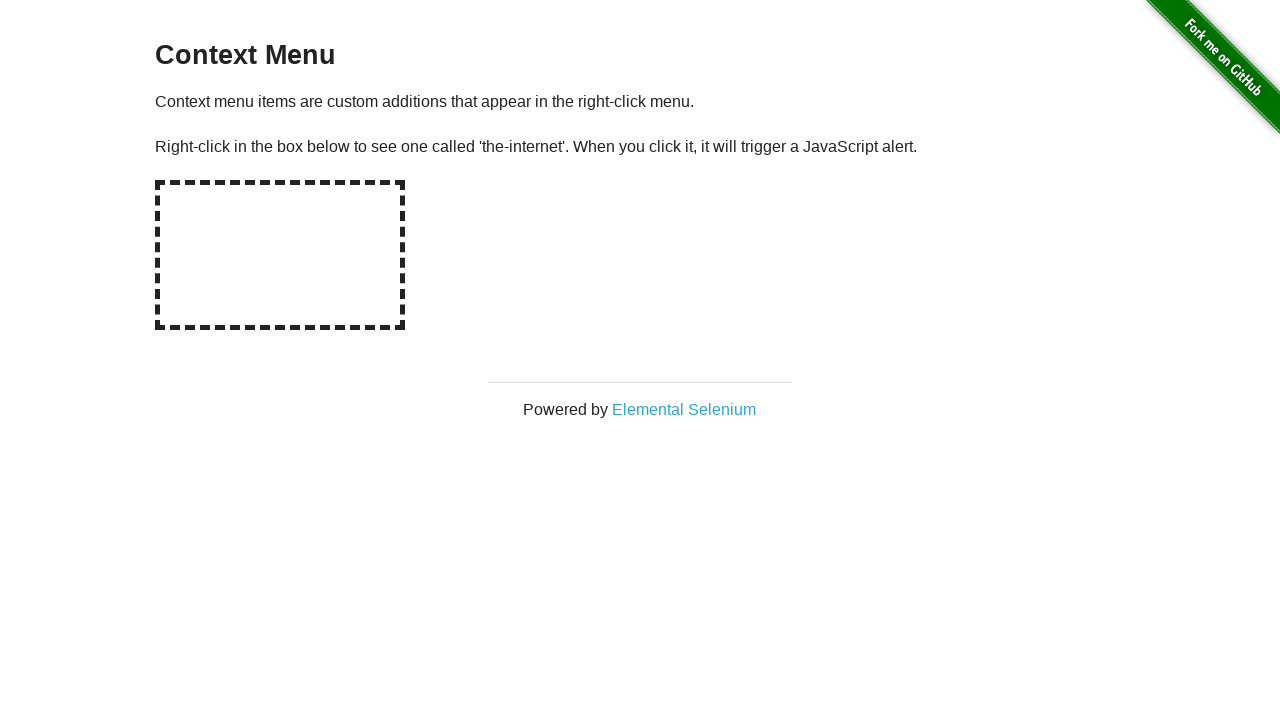

Clicked on 'Elemental Selenium' link to open new tab at (684, 409) on text=Elemental Selenium
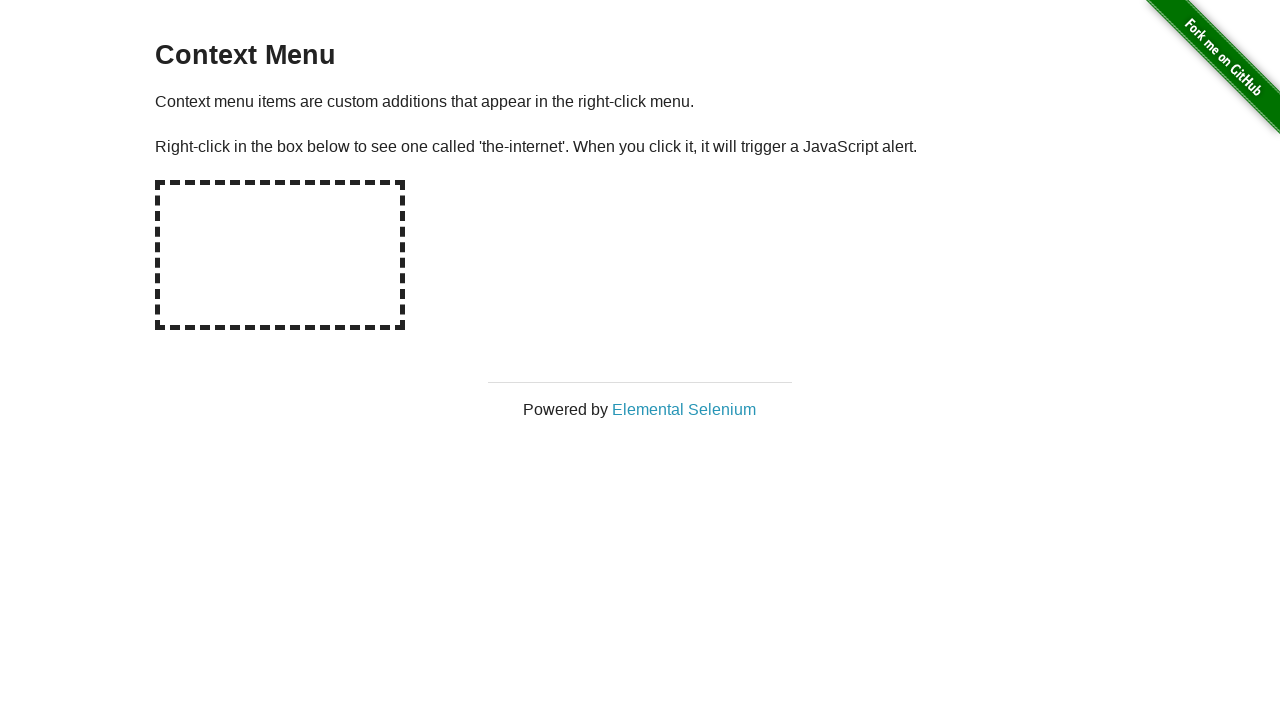

New page loaded and ready
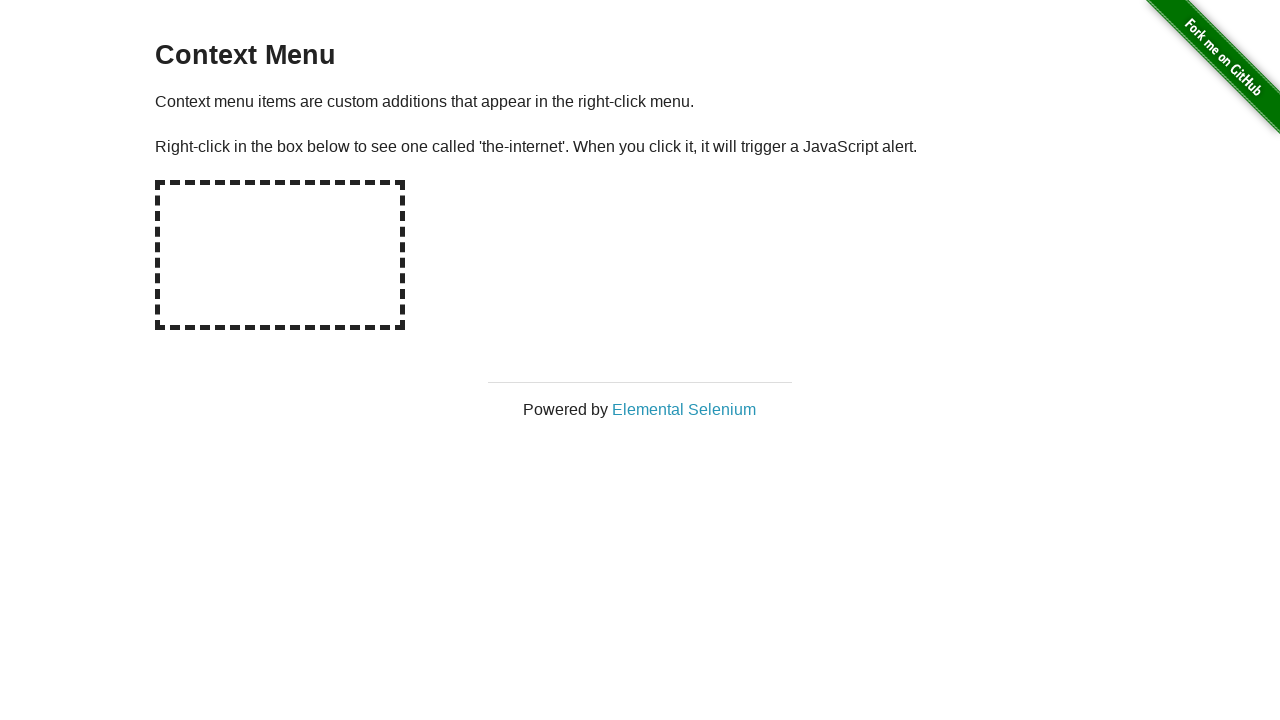

Verified h1 text contains 'Elemental Selenium': 'Elemental Selenium'
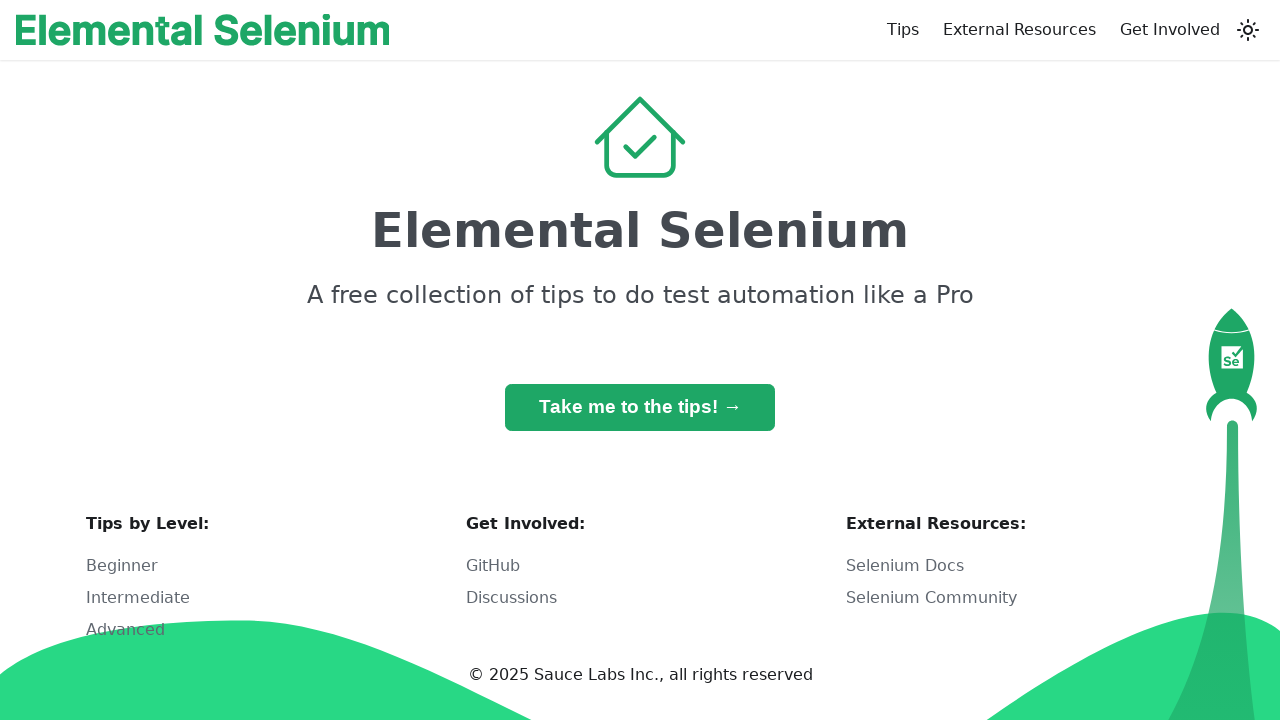

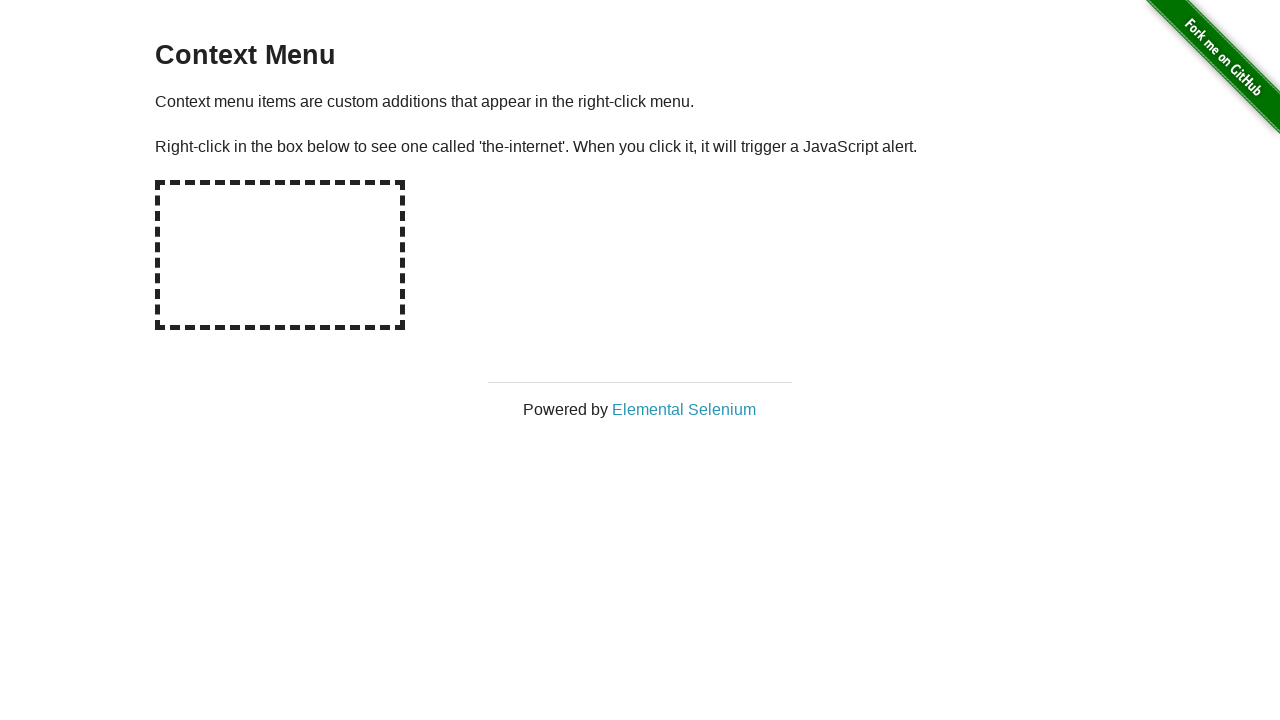